Tests the Python.org search functionality by entering "pycon" as a search query and submitting the form

Starting URL: https://www.python.org

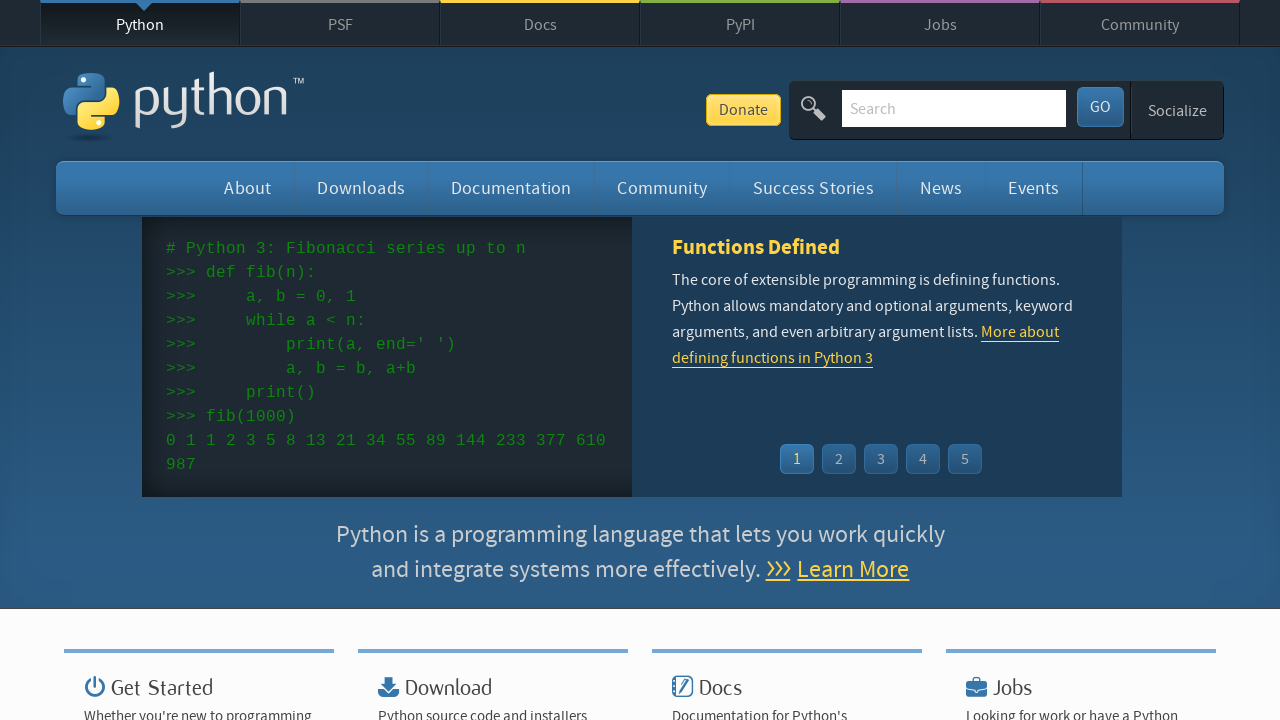

Filled search box with 'pycon' query on input[name='q']
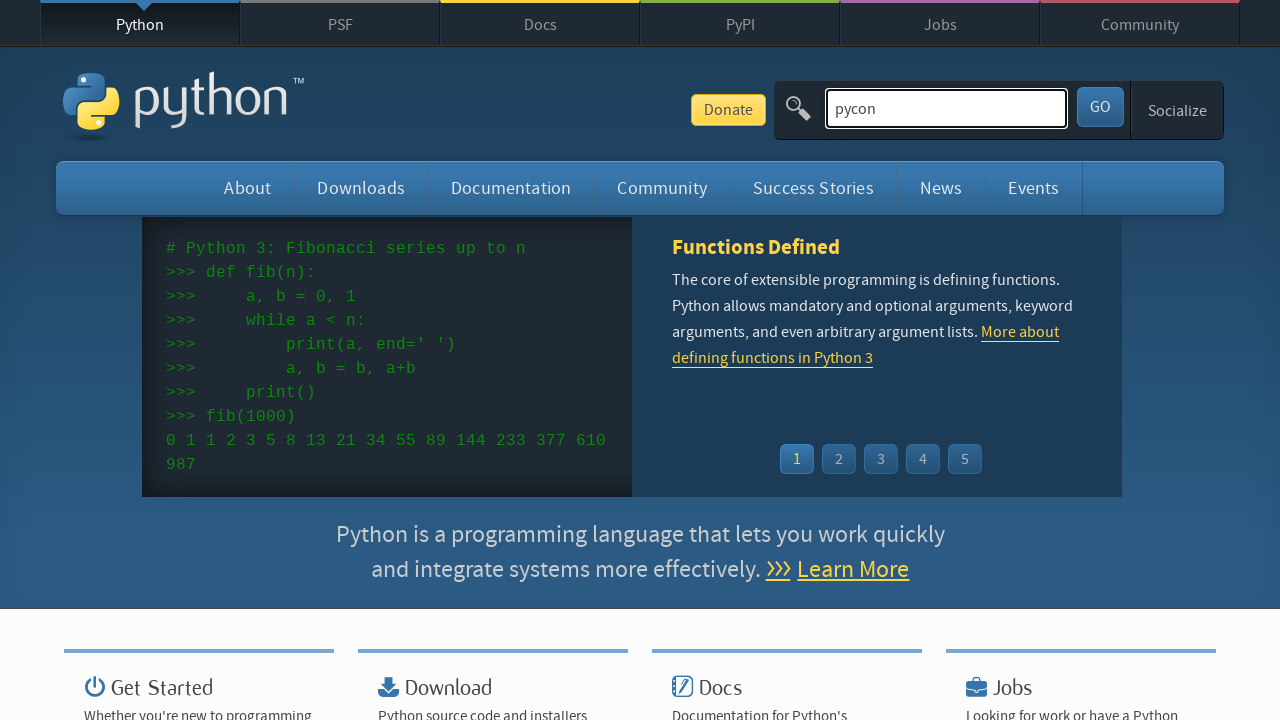

Pressed Enter to submit the search form on input[name='q']
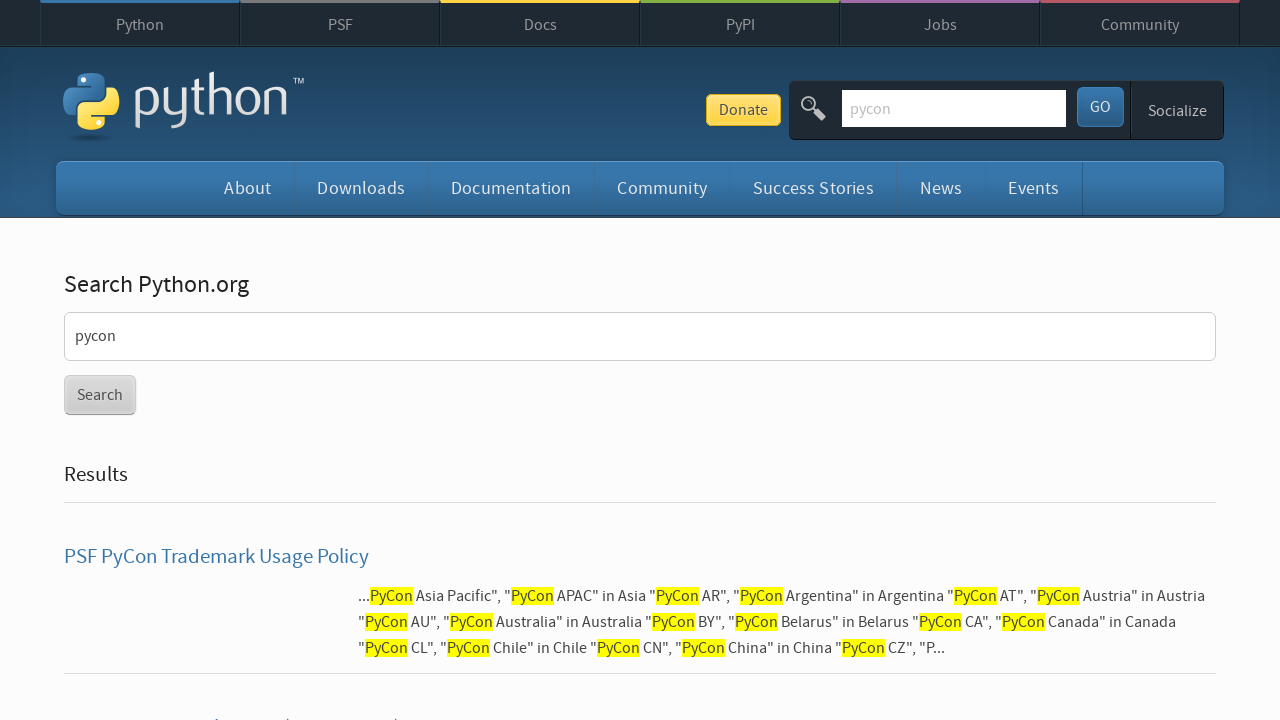

Search results page loaded
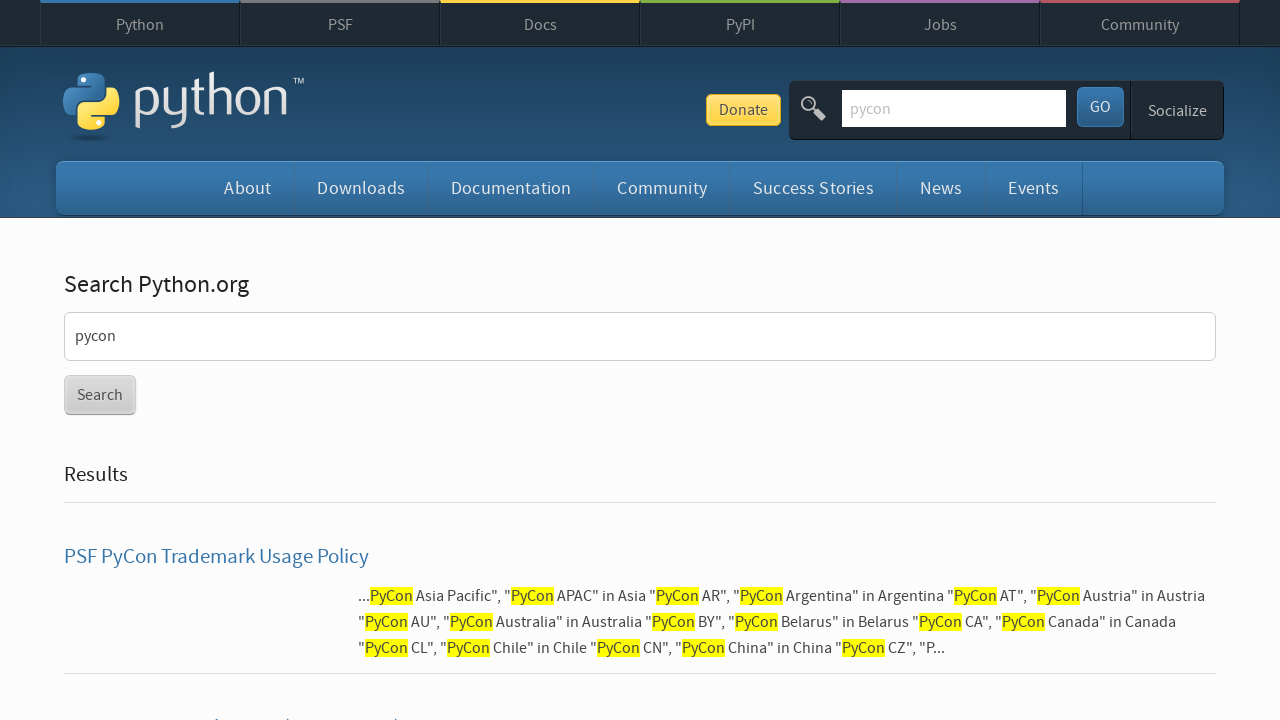

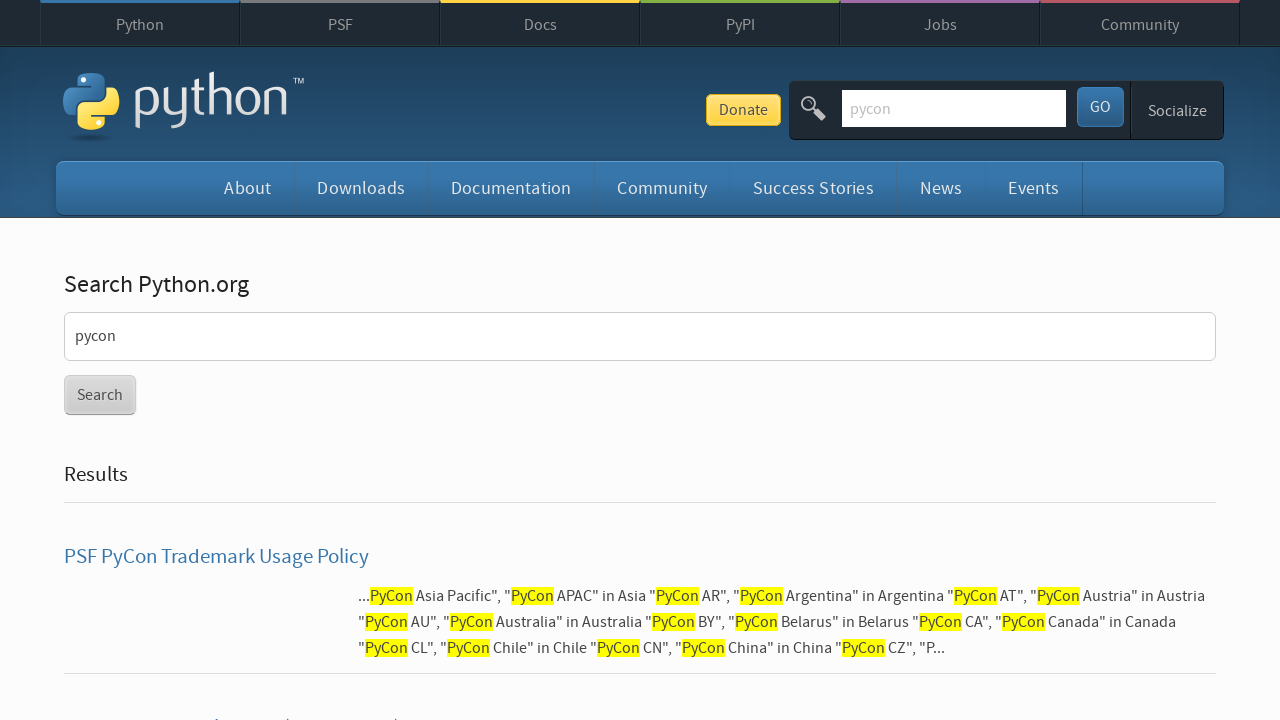